Navigates to Netflix India homepage, locates the Sign In button, and uses JavaScript to modify its styling attributes (background color and font family).

Starting URL: https://www.netflix.com/in/

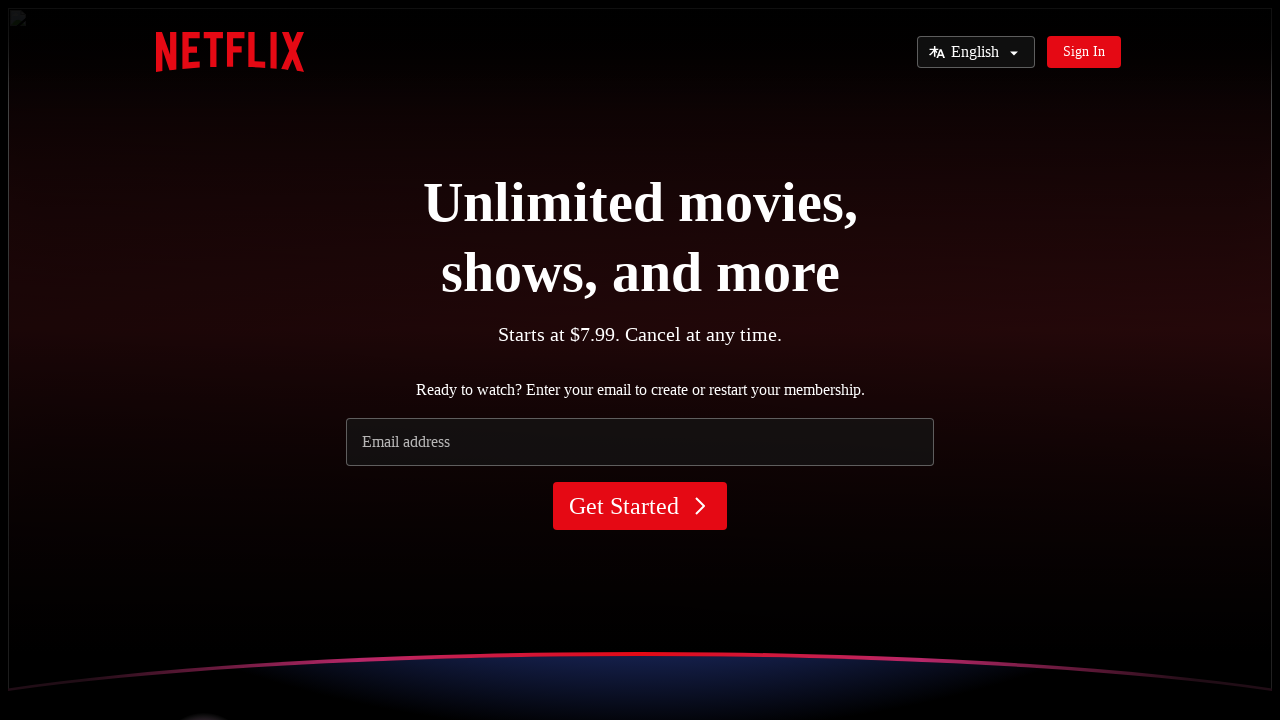

Located and waited for Sign In button on Netflix India homepage
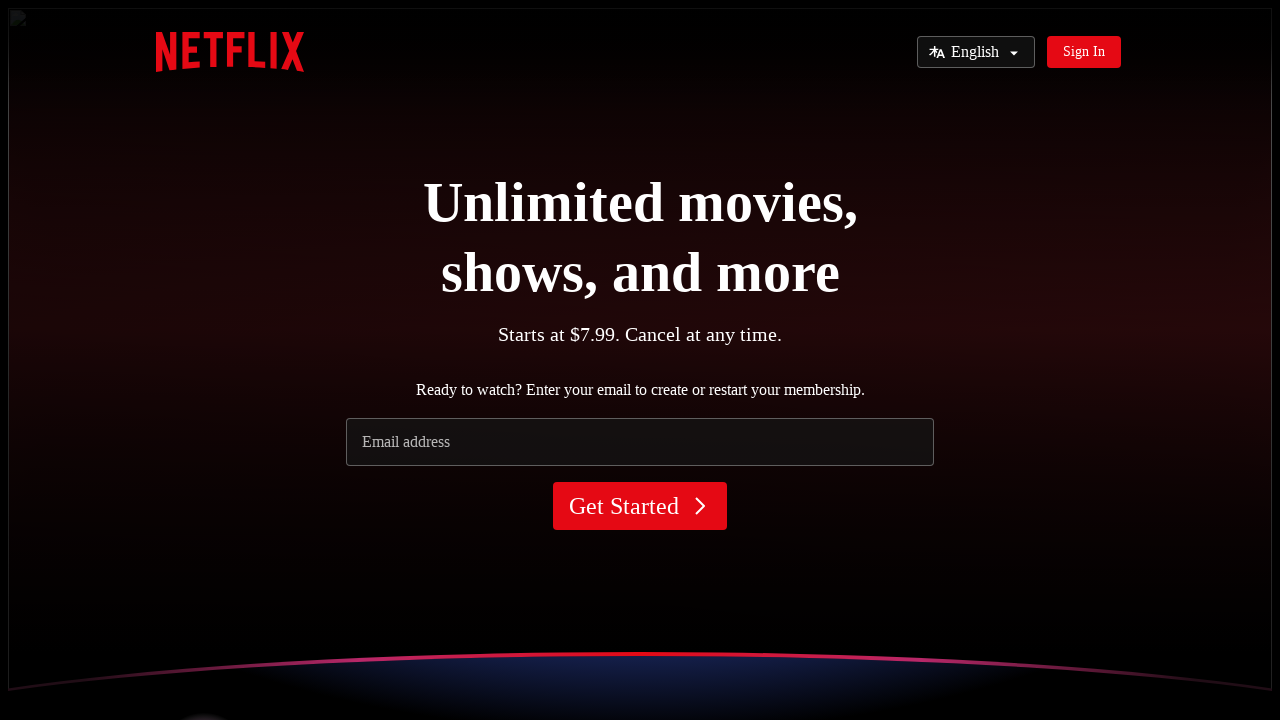

Modified Sign In button styling with JavaScript - set background color to black and font family to monotype corasiva
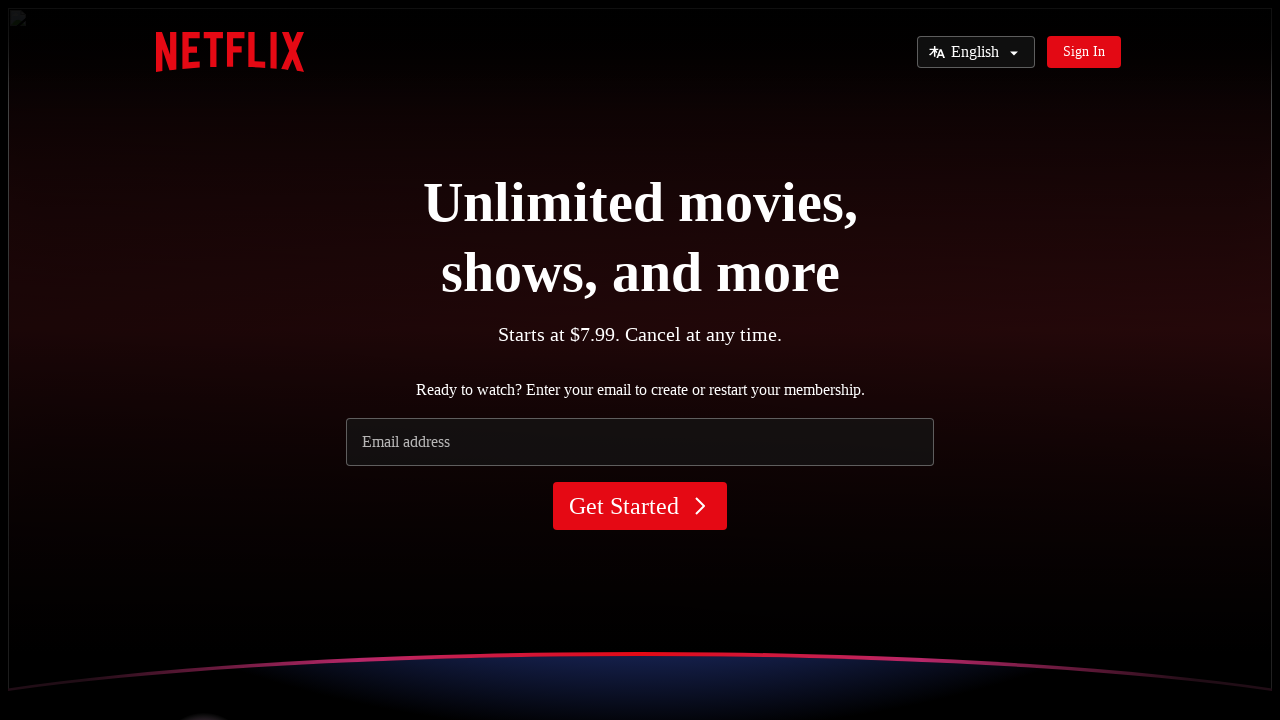

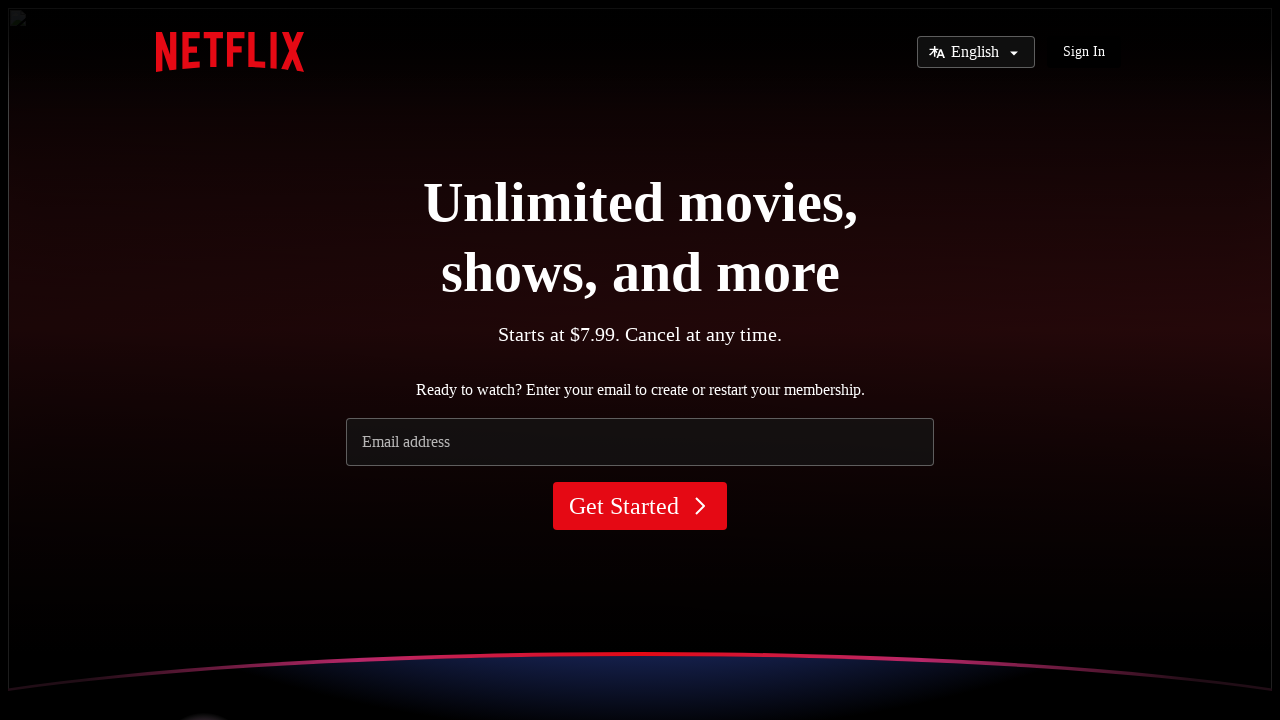